Navigates to the OrangeHRM demo site, locates the OrangeHRM Inc link element in the footer, and verifies the page loads correctly by checking the current URL.

Starting URL: https://opensource-demo.orangehrmlive.com/

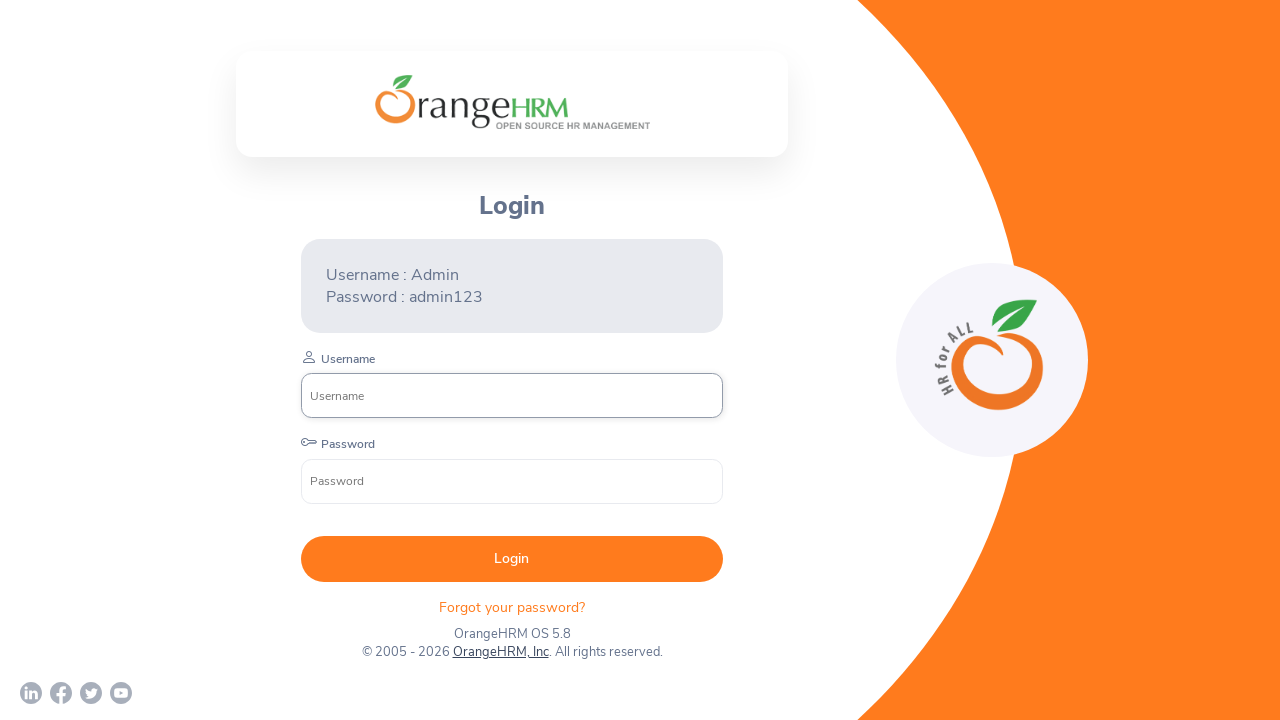

Waited for OrangeHRM, Inc link element to appear in footer
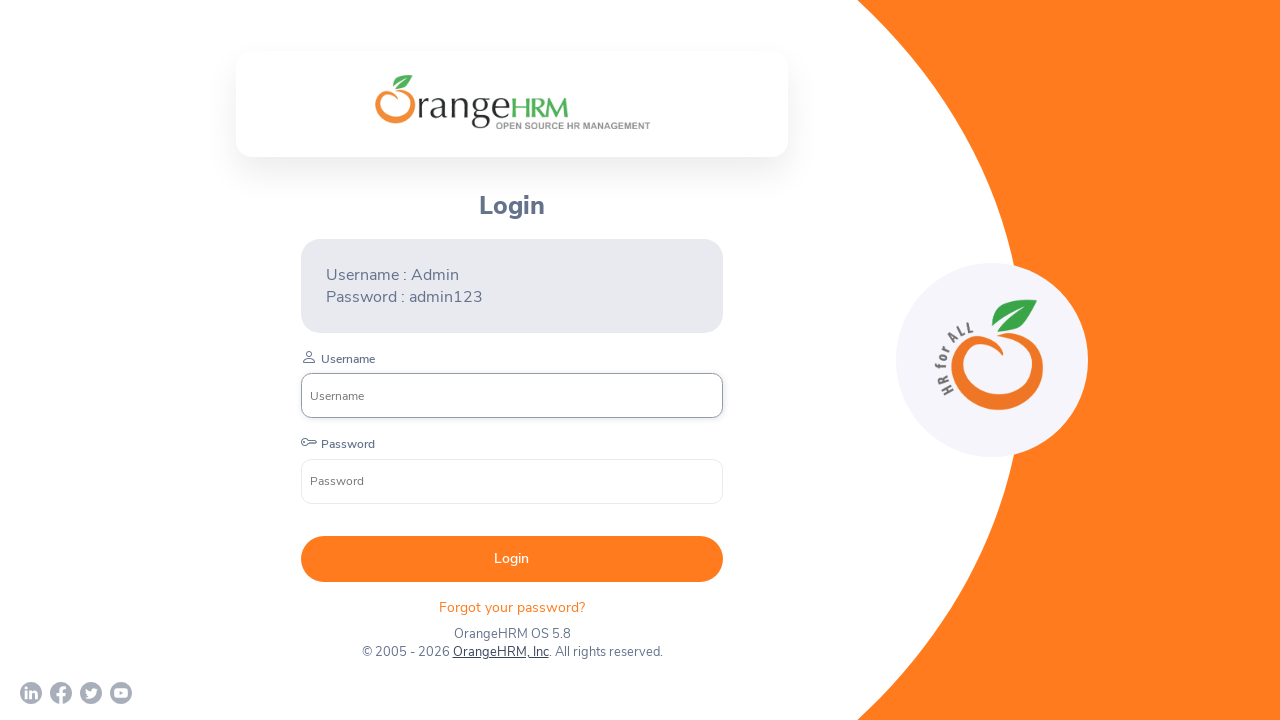

Located OrangeHRM, Inc link element
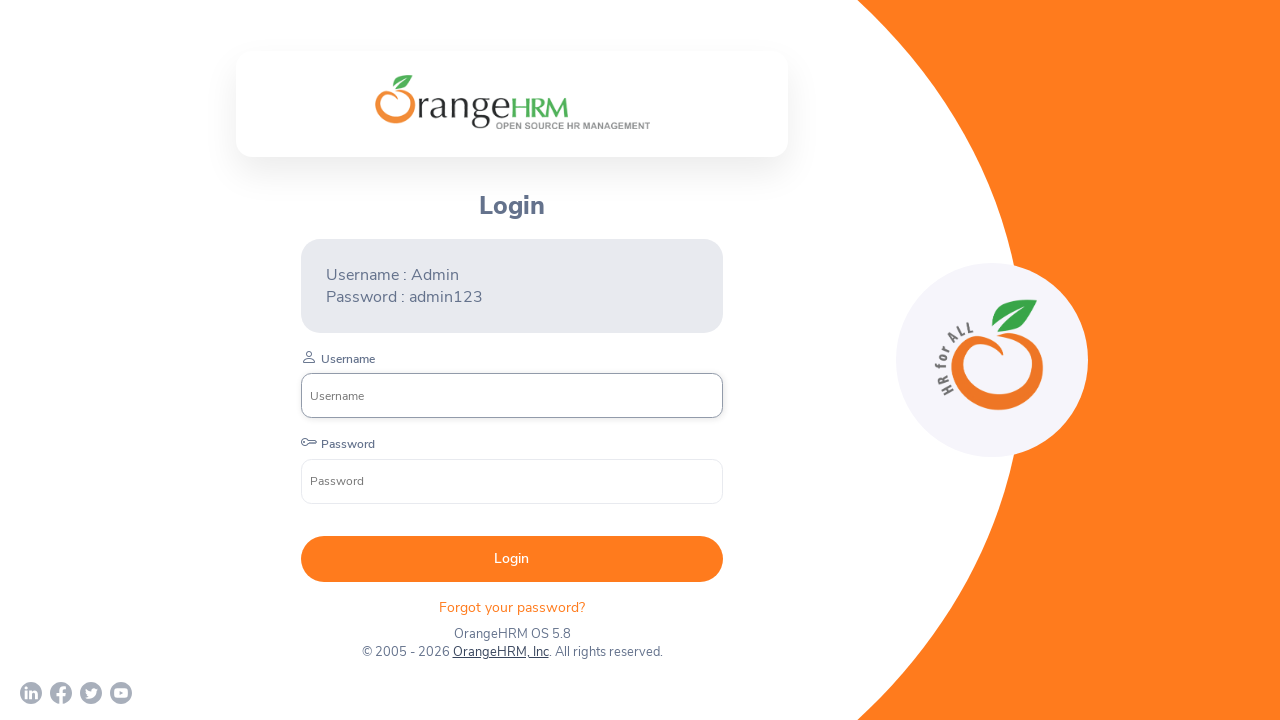

Verified OrangeHRM, Inc link element is visible
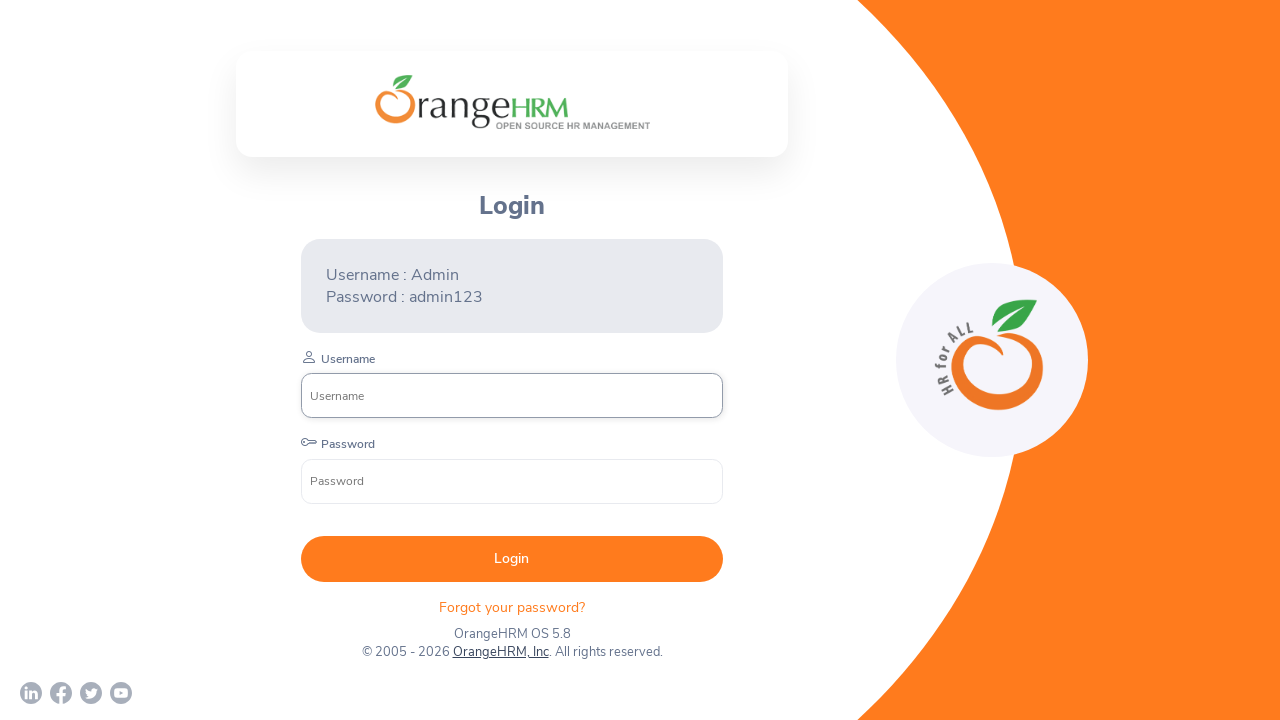

Verified current URL: https://opensource-demo.orangehrmlive.com/web/index.php/auth/login
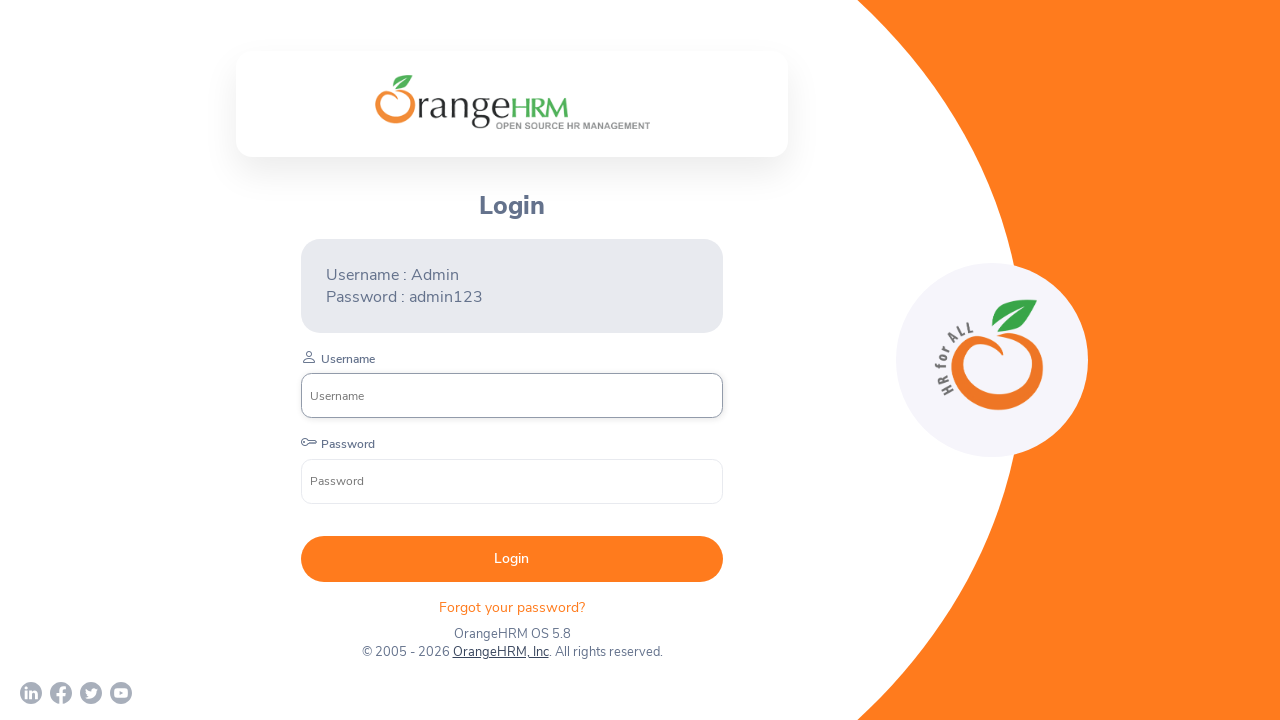

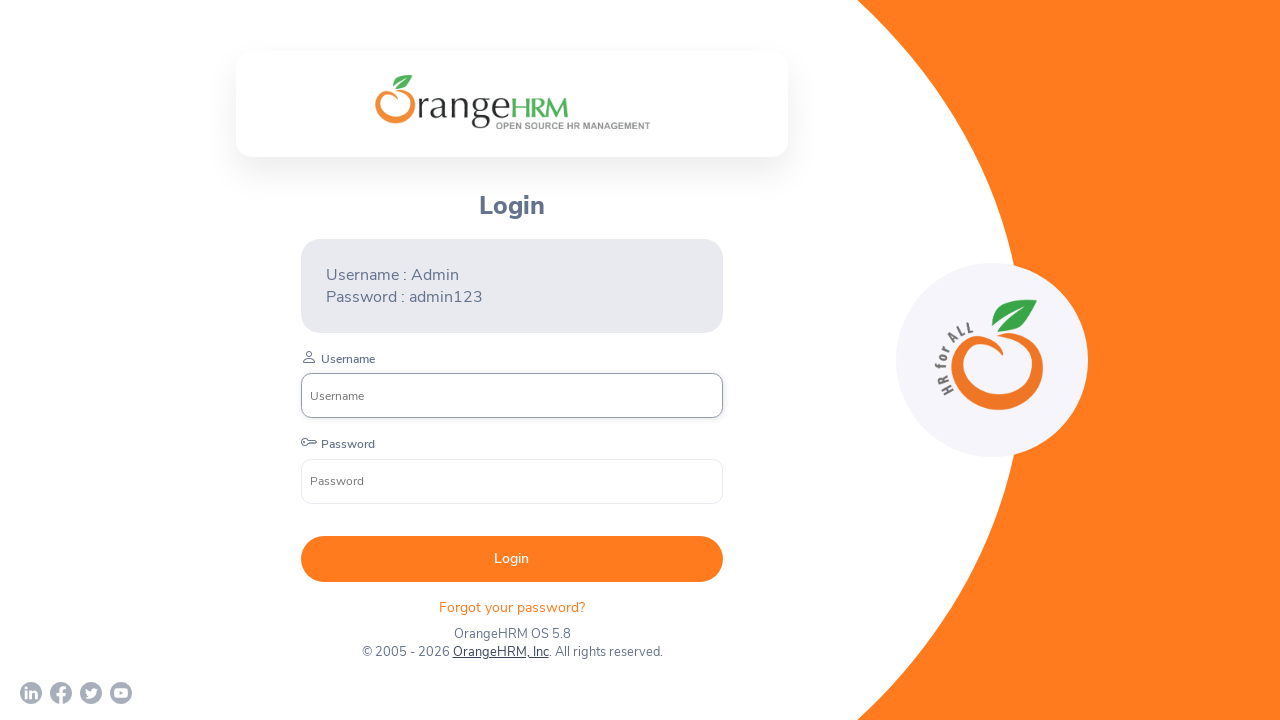